Solves a math problem by reading a value, calculating its result, filling in the answer, and selecting checkboxes before submitting

Starting URL: http://suninjuly.github.io/math.html

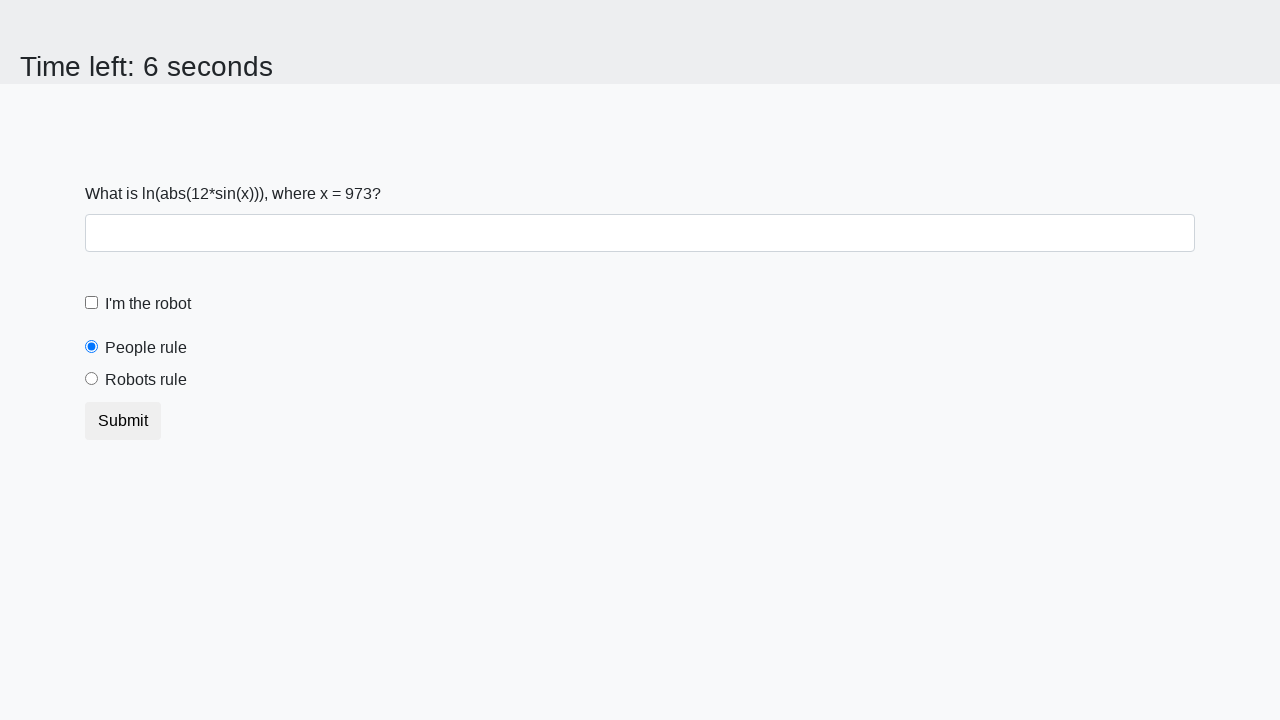

Located the input value element
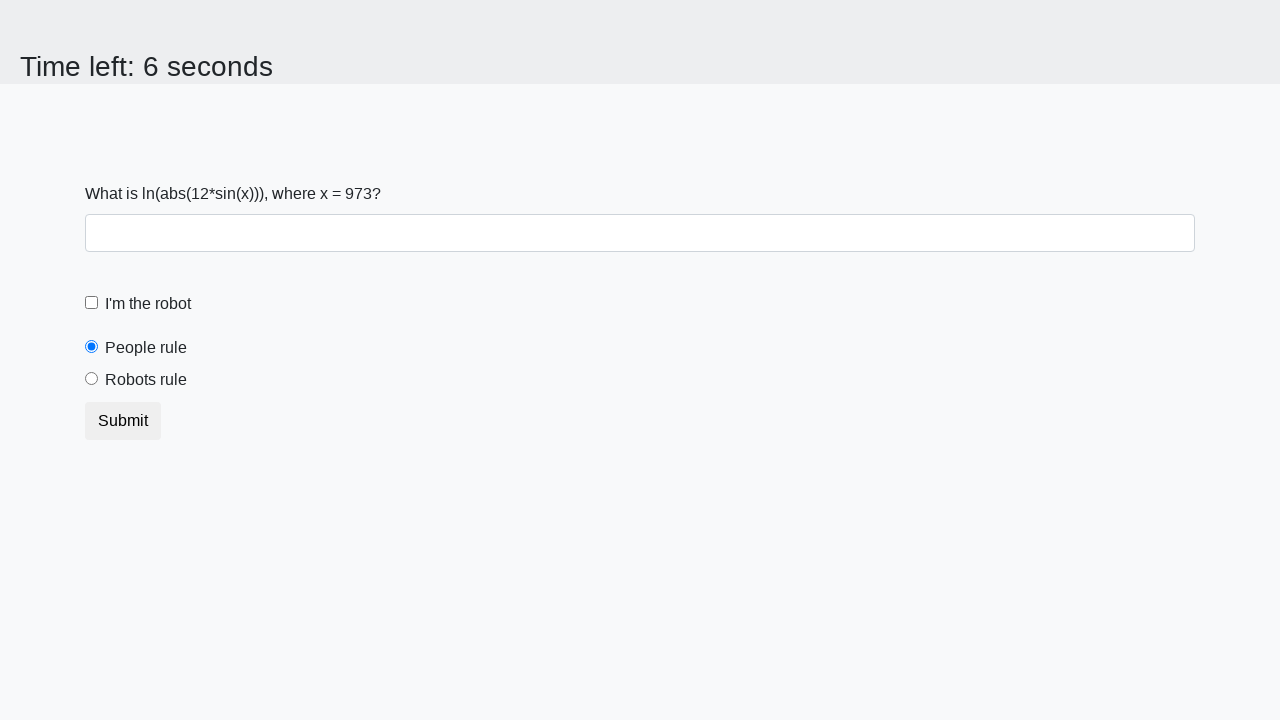

Retrieved x value from page: 973
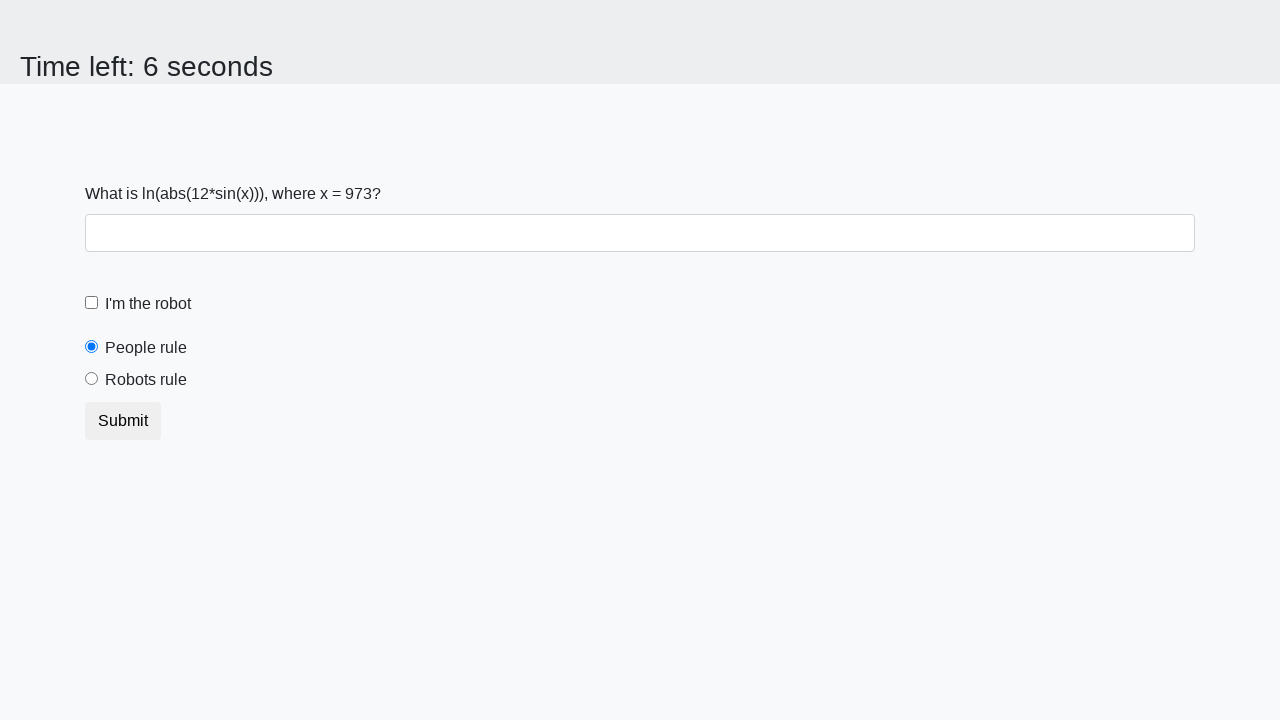

Calculated result using formula: y = 2.2356878436223555
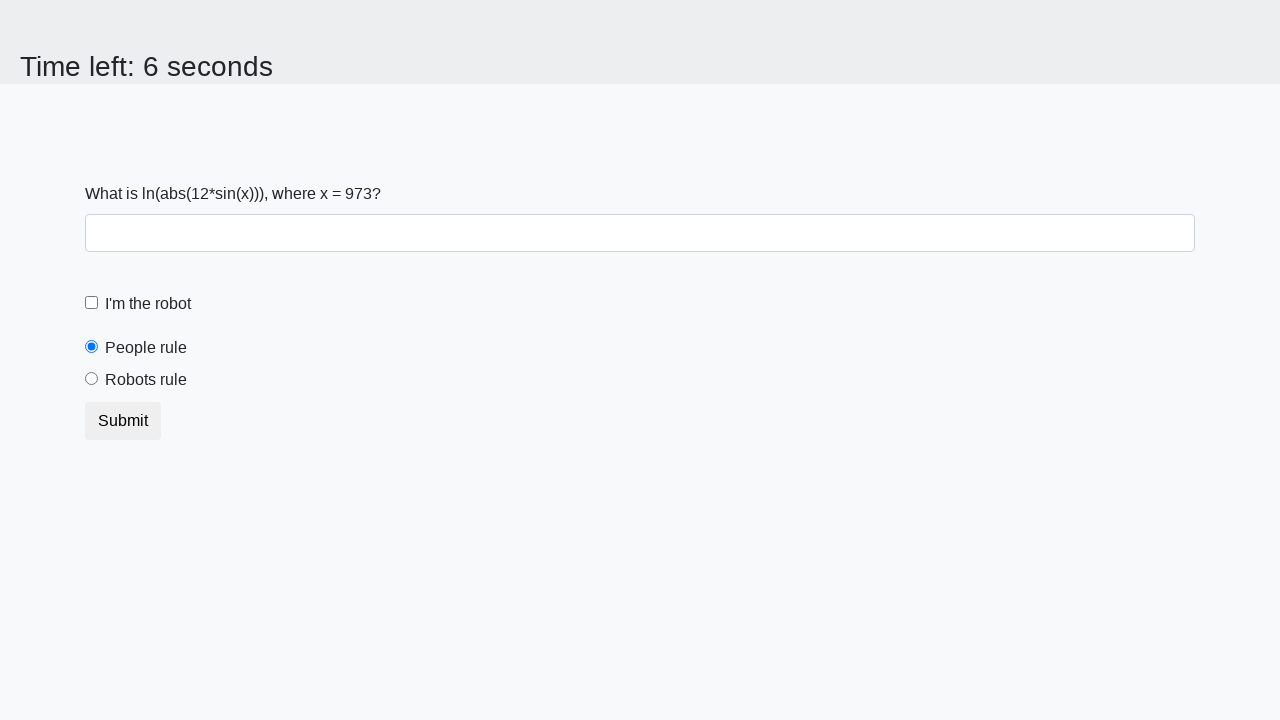

Filled answer field with calculated value: 2.2356878436223555 on .form-group .form-control
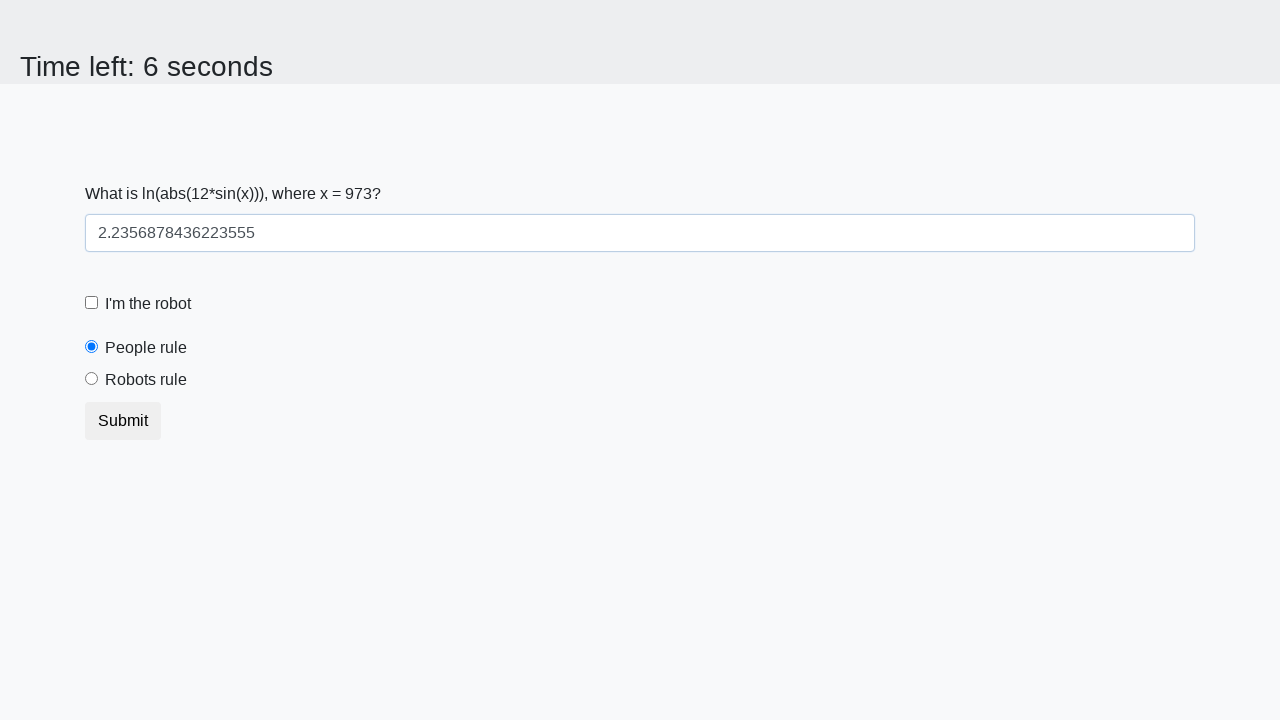

Clicked the checkbox at (92, 303) on [type='checkbox']
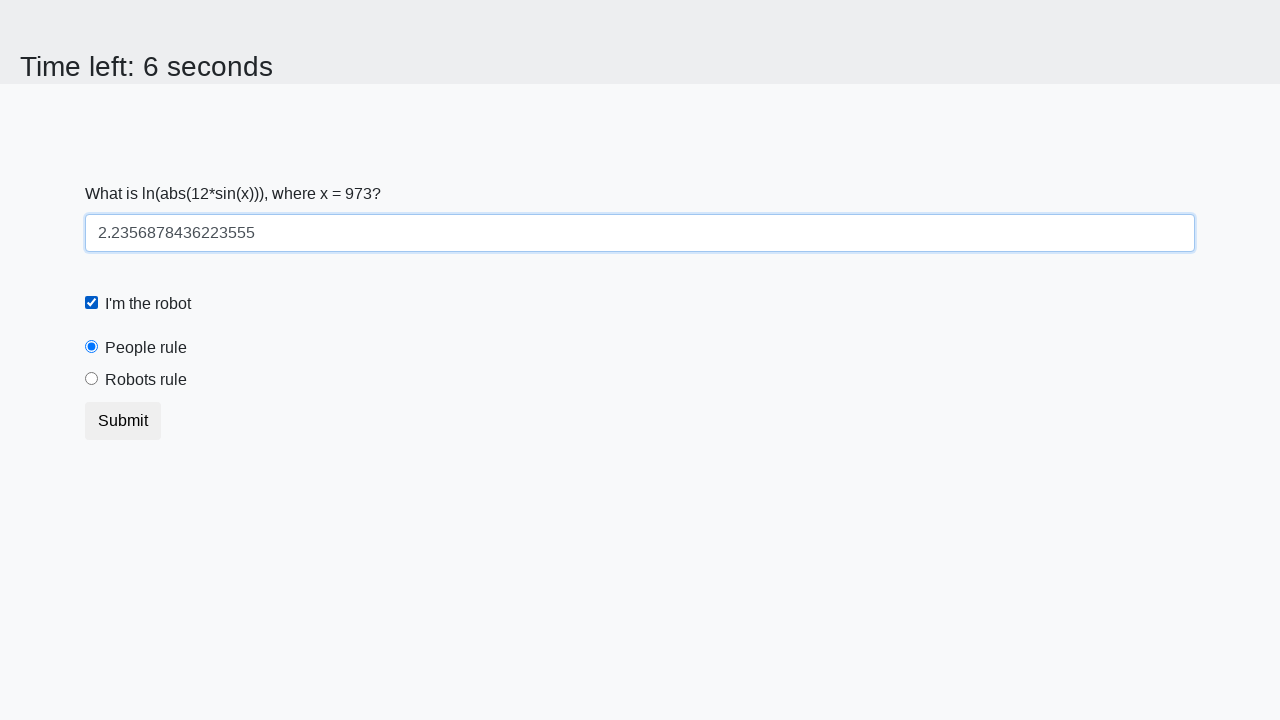

Selected the robots radio button at (92, 379) on [value='robots']
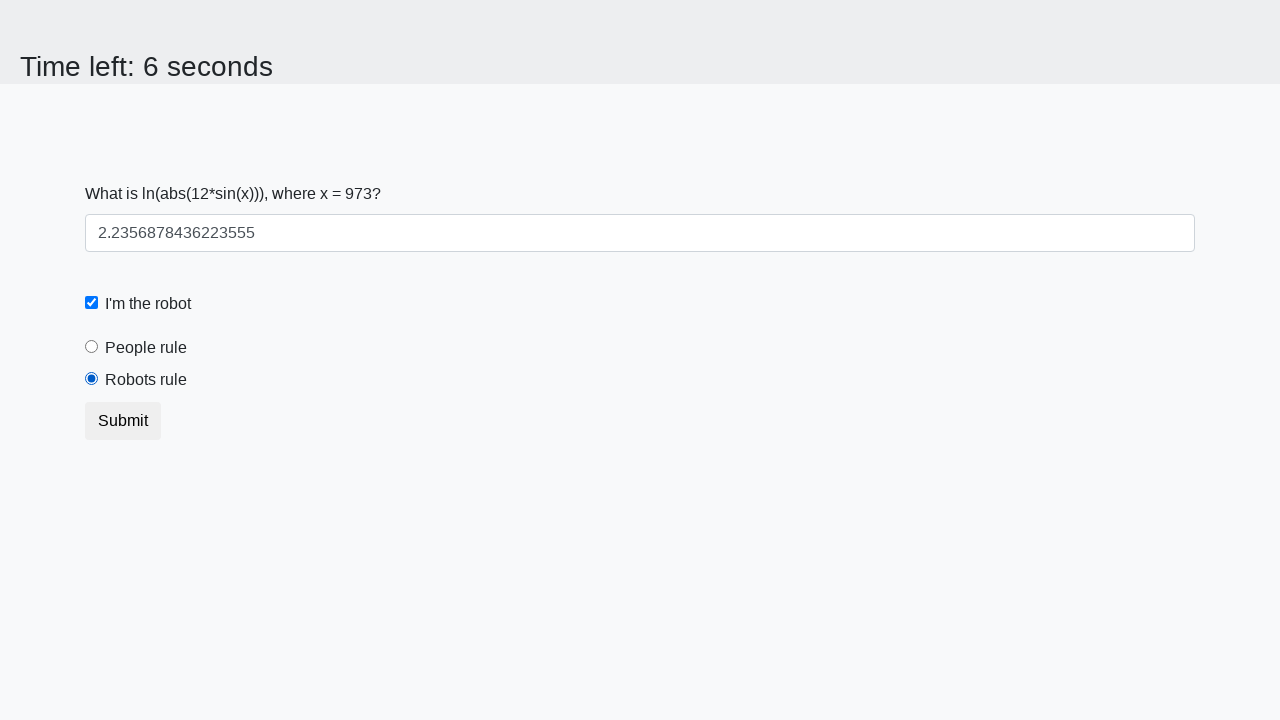

Clicked submit button to submit the form at (123, 421) on button.btn
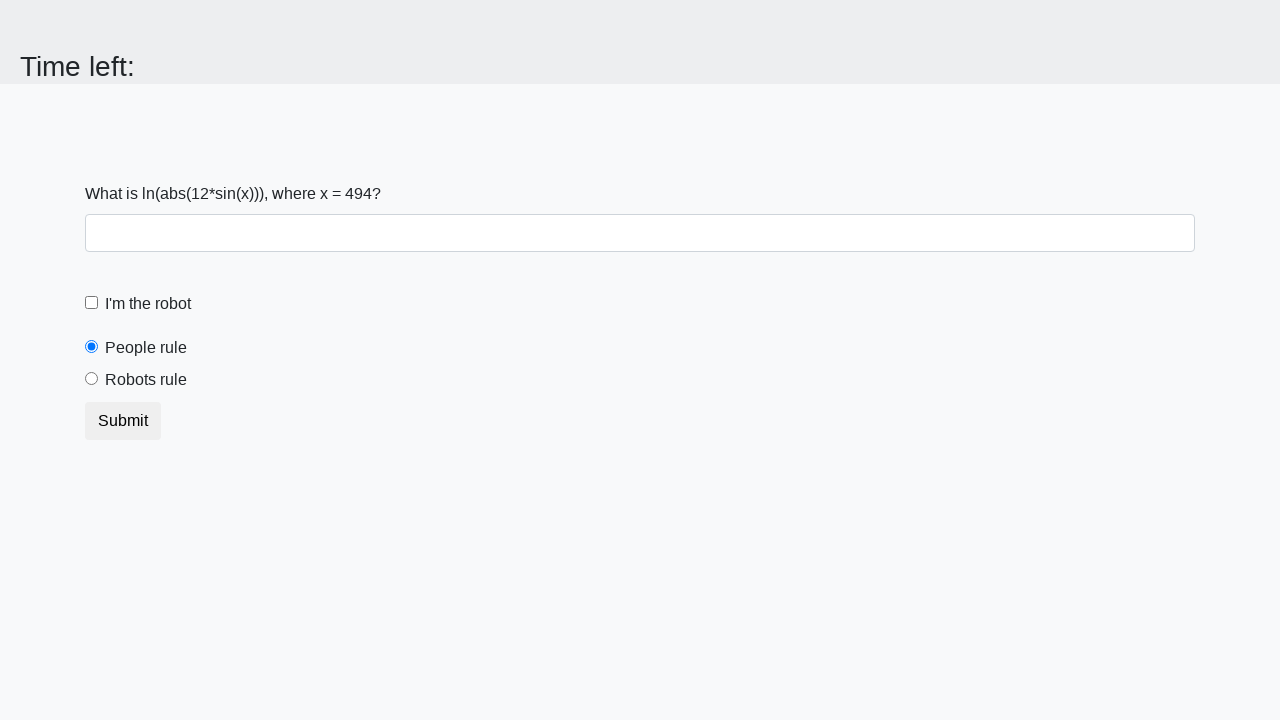

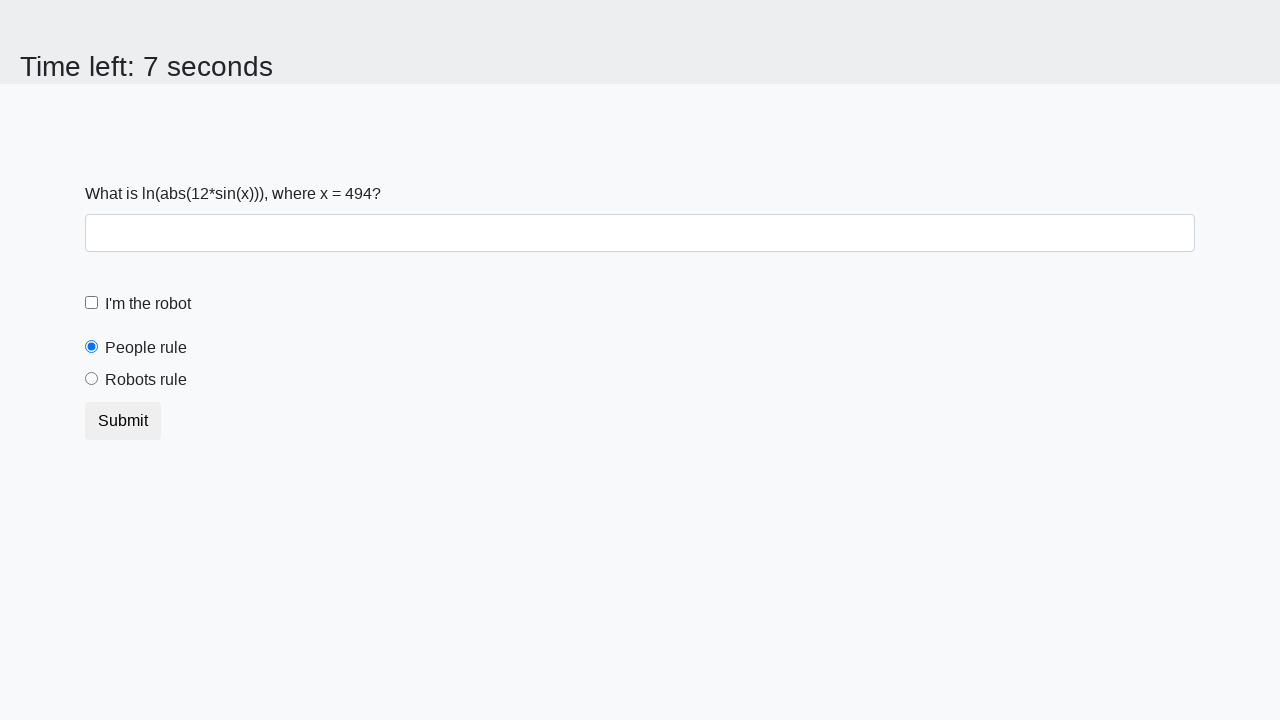